Tests that clicking Browse Languages menu and letter A submenu displays a page with H2 tag containing "Category A"

Starting URL: https://www.99-bottles-of-beer.net/

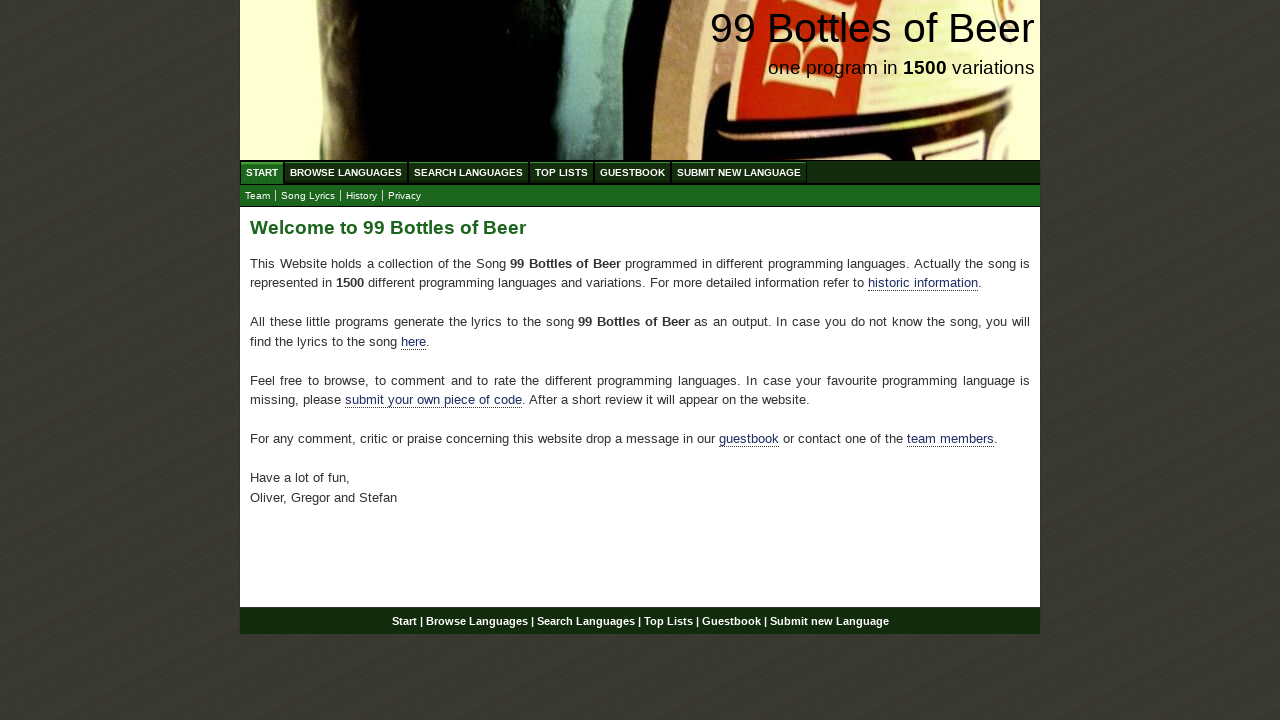

Clicked Browse Languages menu at (346, 172) on xpath=//ul[@id='menu']/li//a[@href='/abc.html']
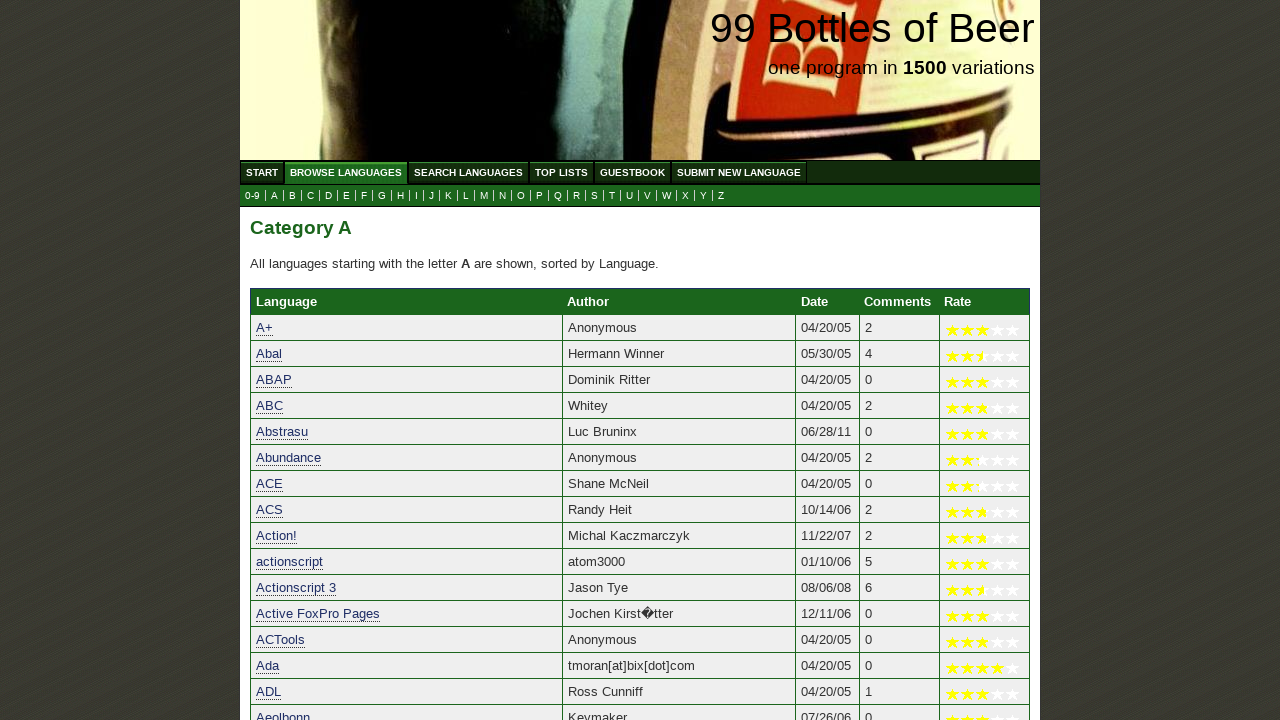

Clicked letter A submenu at (274, 196) on xpath=//ul[@id='submenu']/li//a[contains(text(), 'A')]
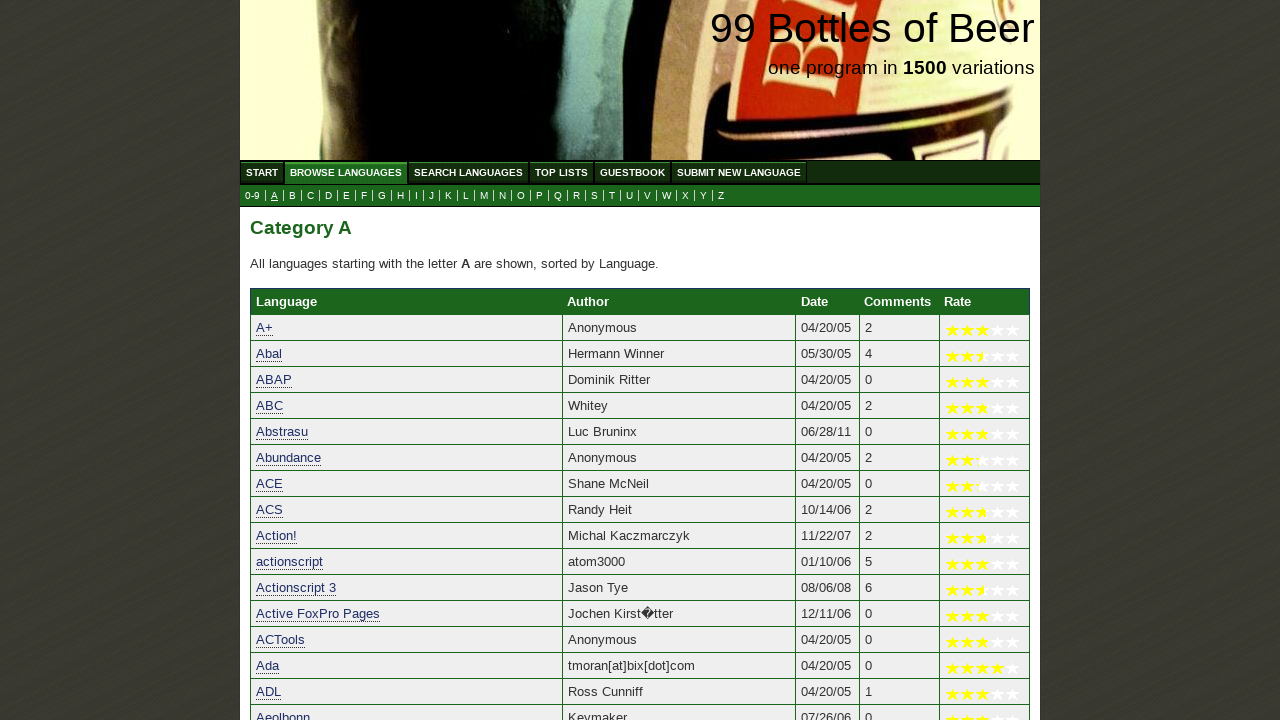

H2 element with 'Category A' text loaded and visible
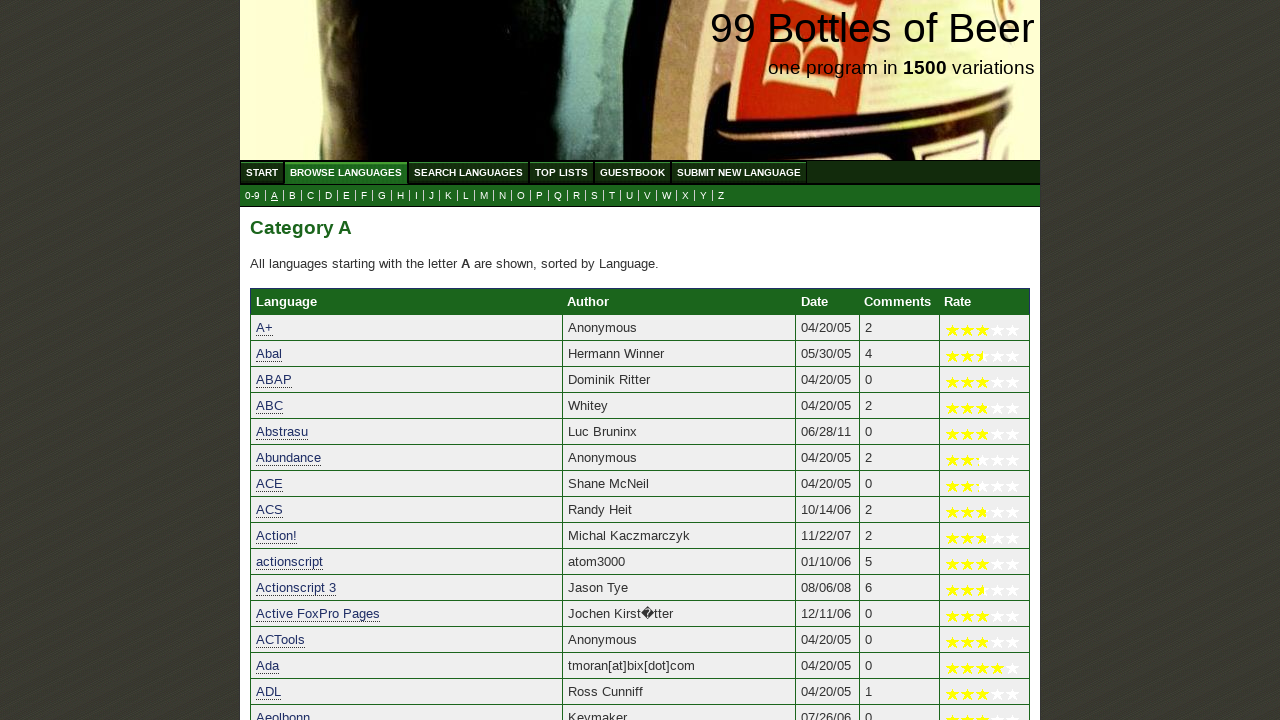

Verified H2 tag contains 'Category A' text
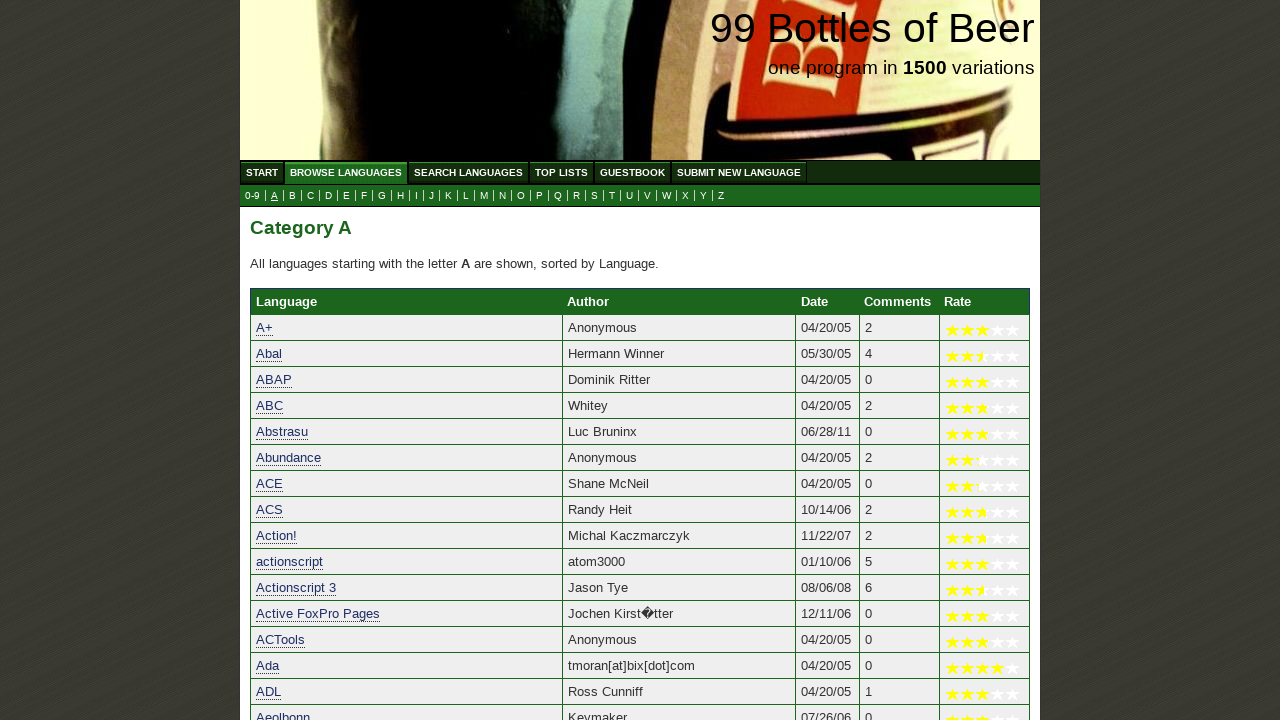

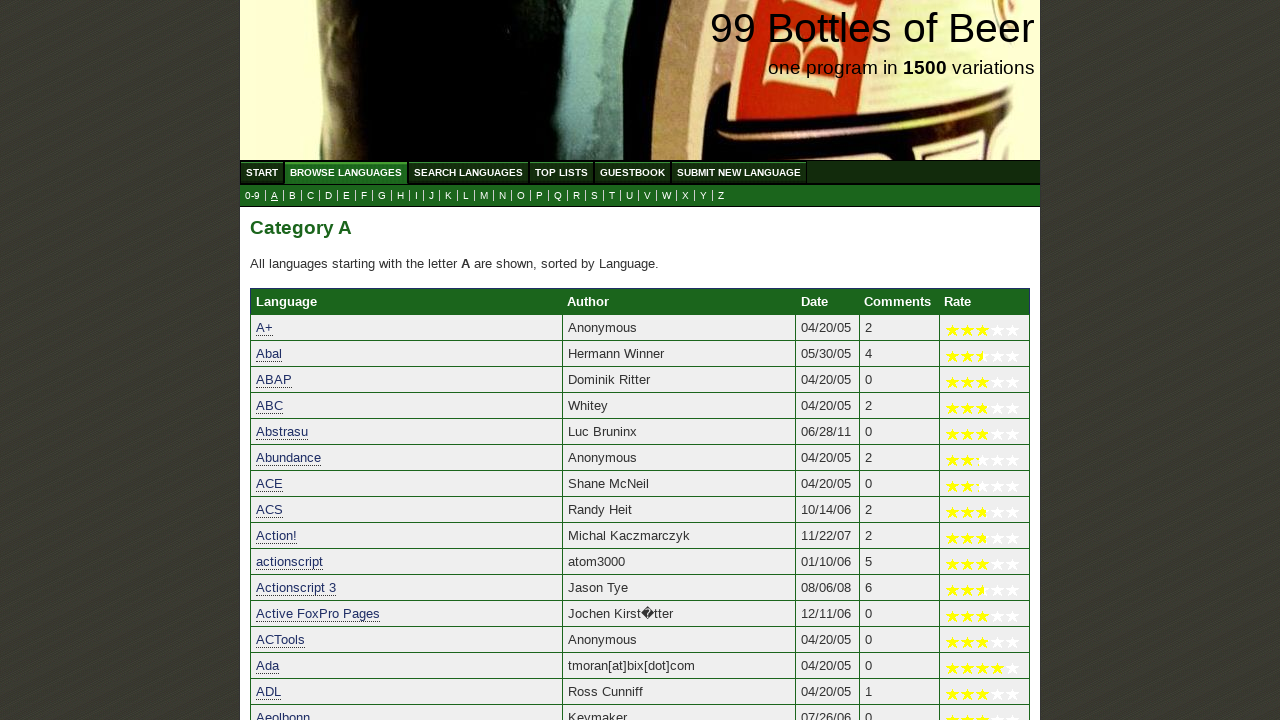